Tests adding two numbers (1 + 2) on an online calculator and verifies the result is 3

Starting URL: https://www.calculator.net/

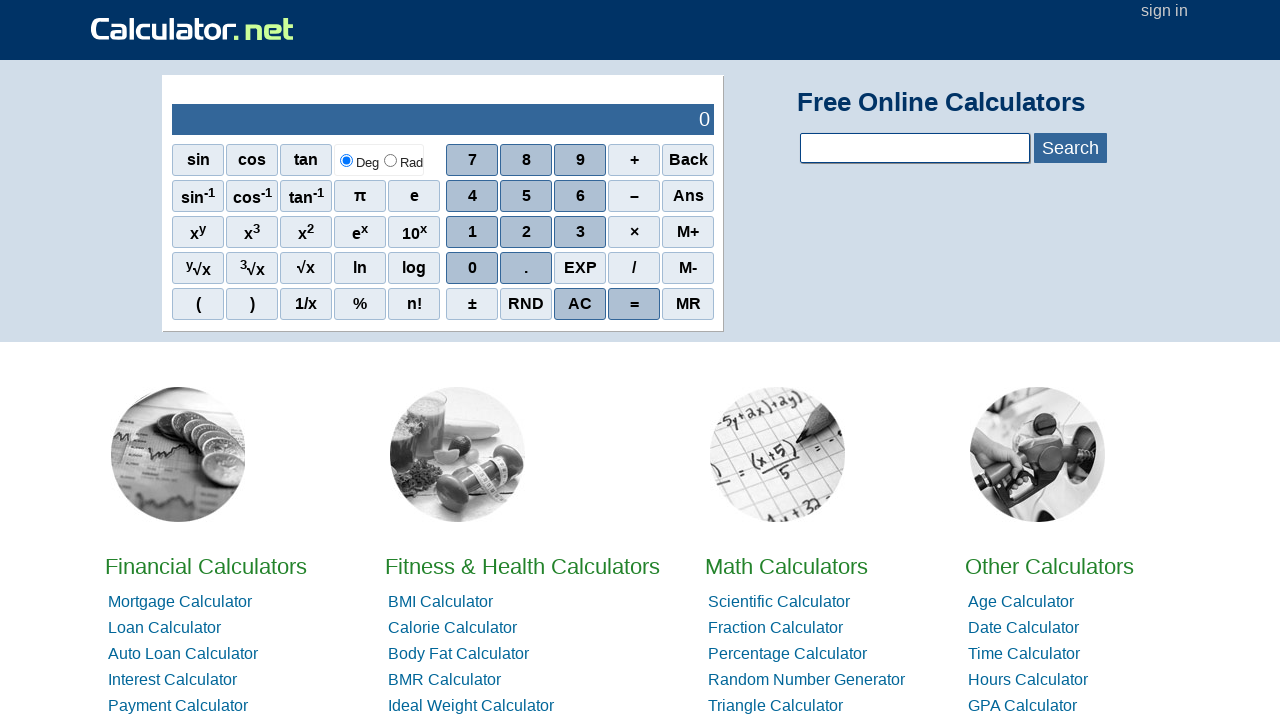

Clicked number 1 on calculator at (472, 232) on xpath=//span[text()='1']
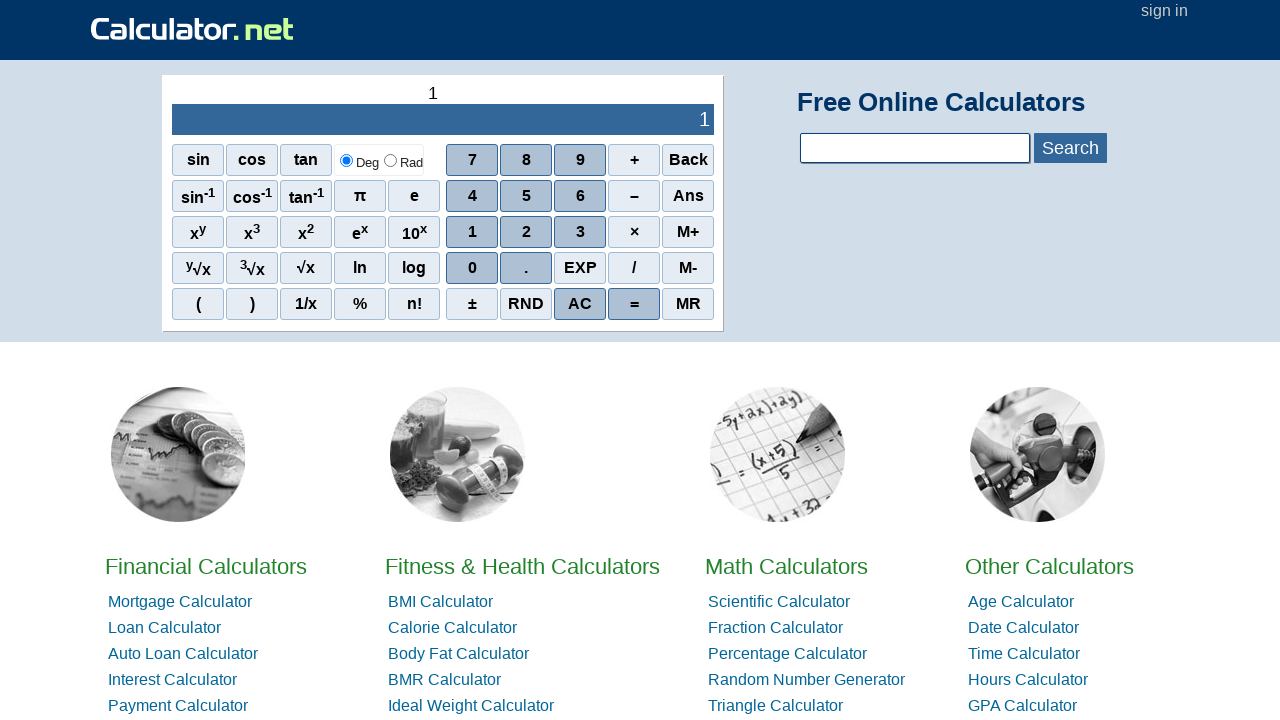

Clicked plus operator at (634, 160) on xpath=//span[text()='+']
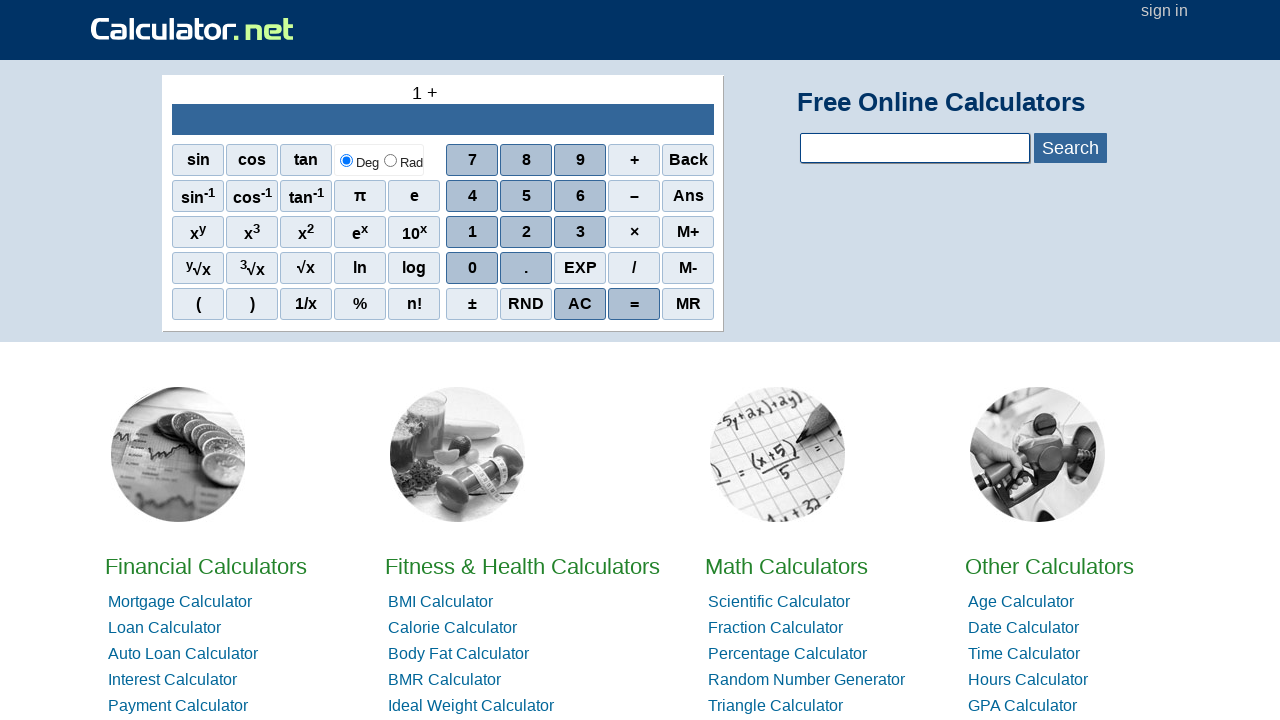

Clicked number 2 on calculator at (526, 232) on xpath=//span[text()='2']
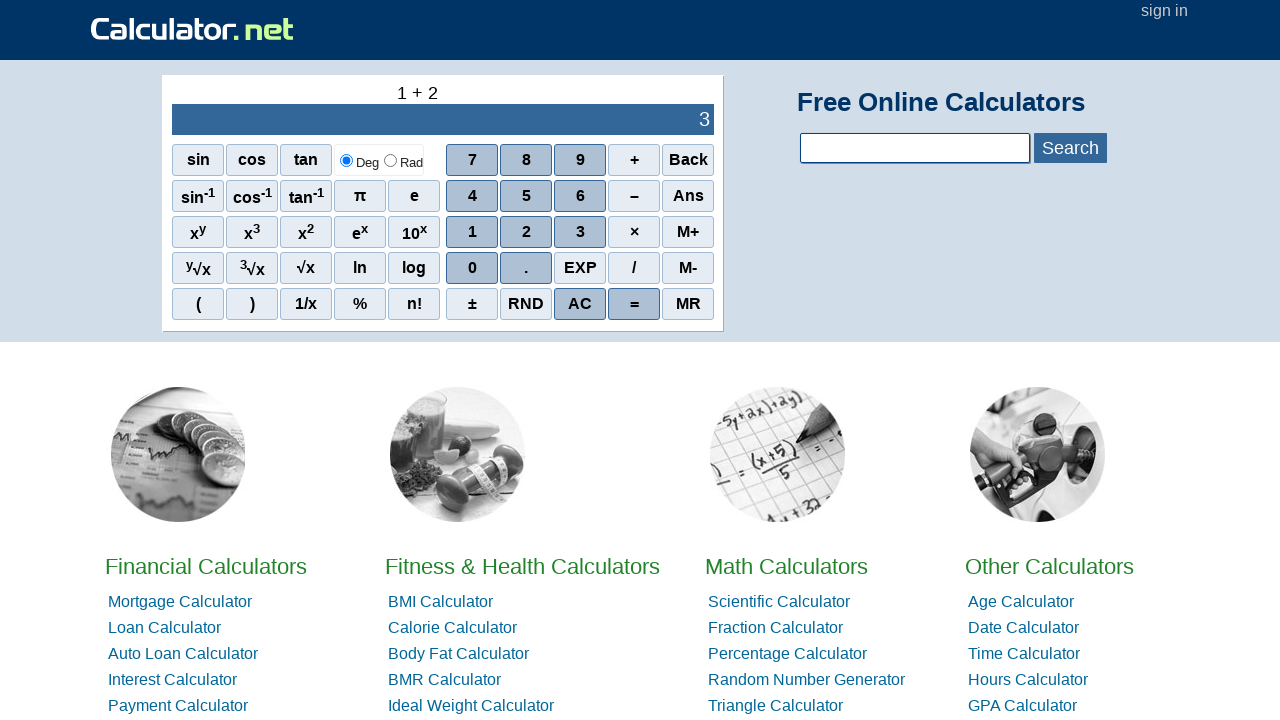

Clicked equals button to calculate result at (634, 304) on xpath=//span[text()='=']
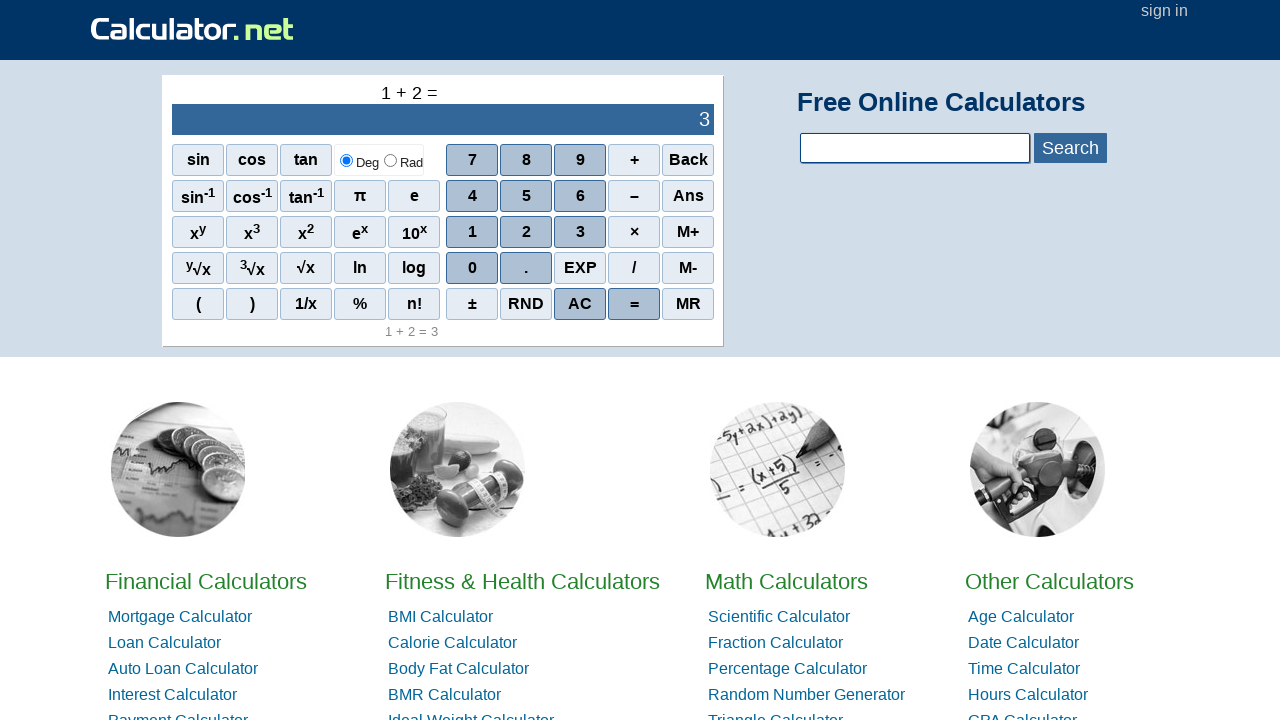

Verified result 3 is displayed on calculator
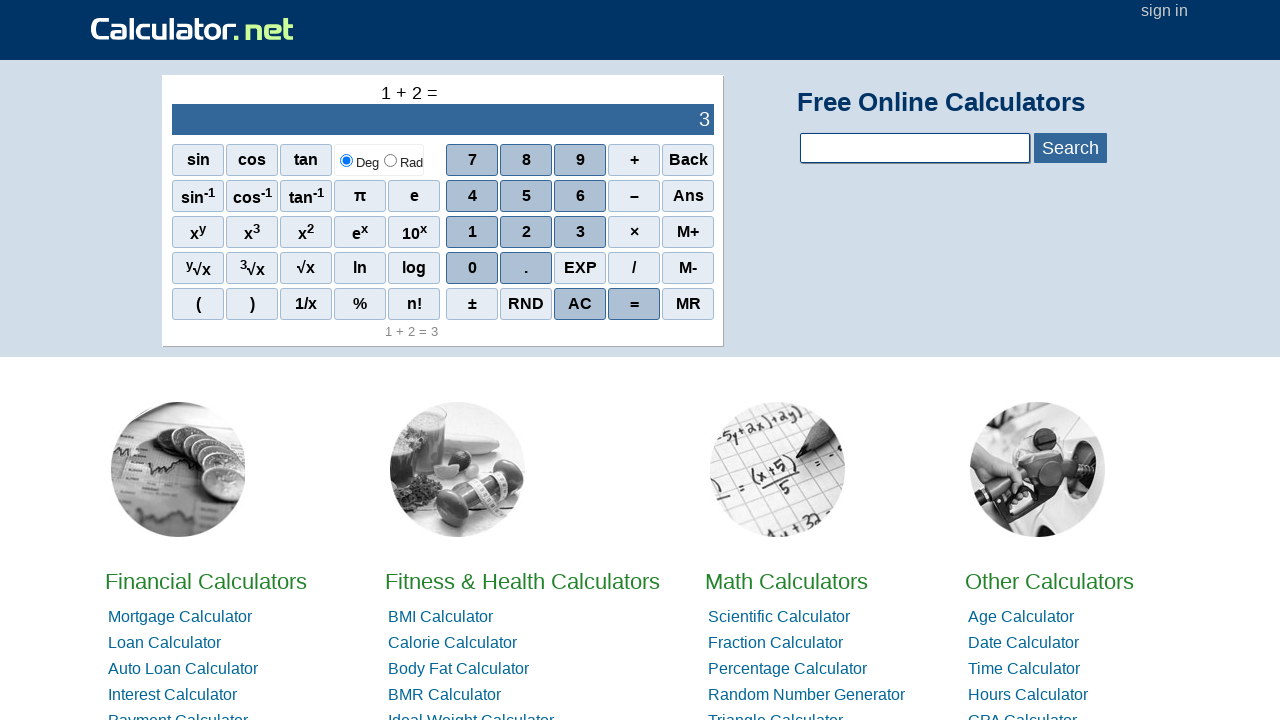

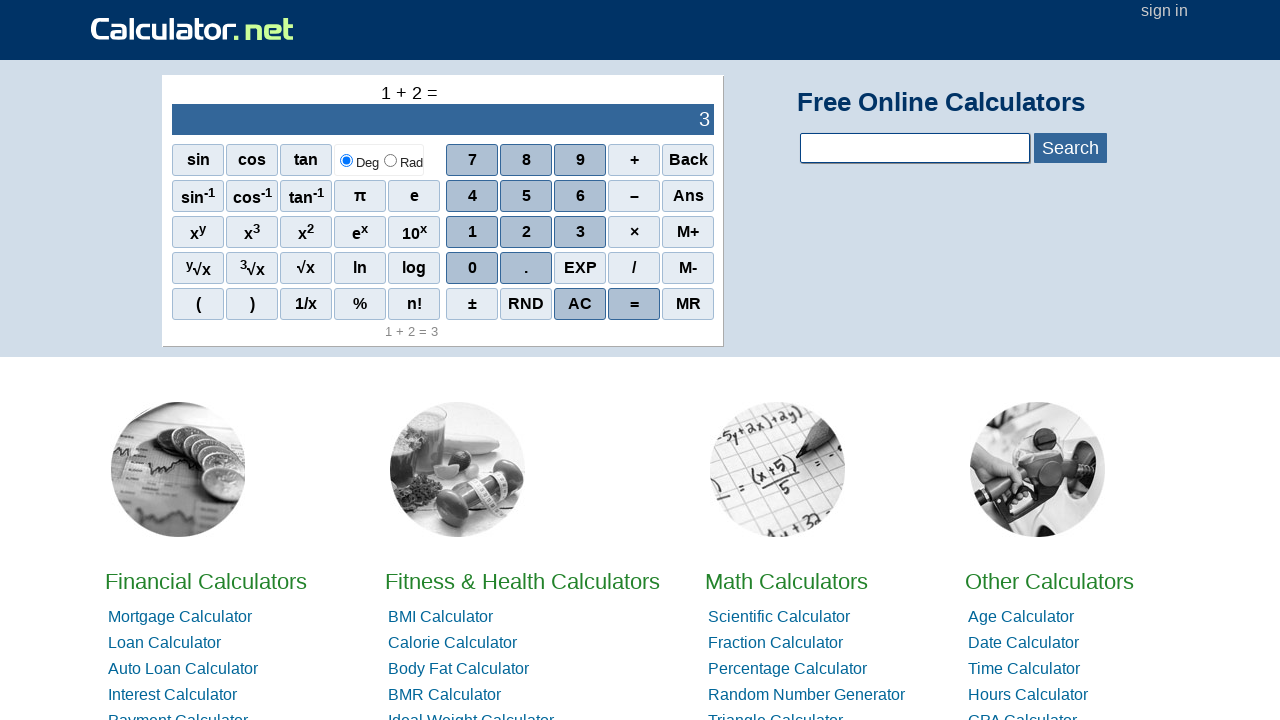